Tests a form that requires extracting a hidden attribute value, calculating a mathematical result, filling in the answer, checking checkboxes, and submitting the form

Starting URL: http://suninjuly.github.io/get_attribute.html

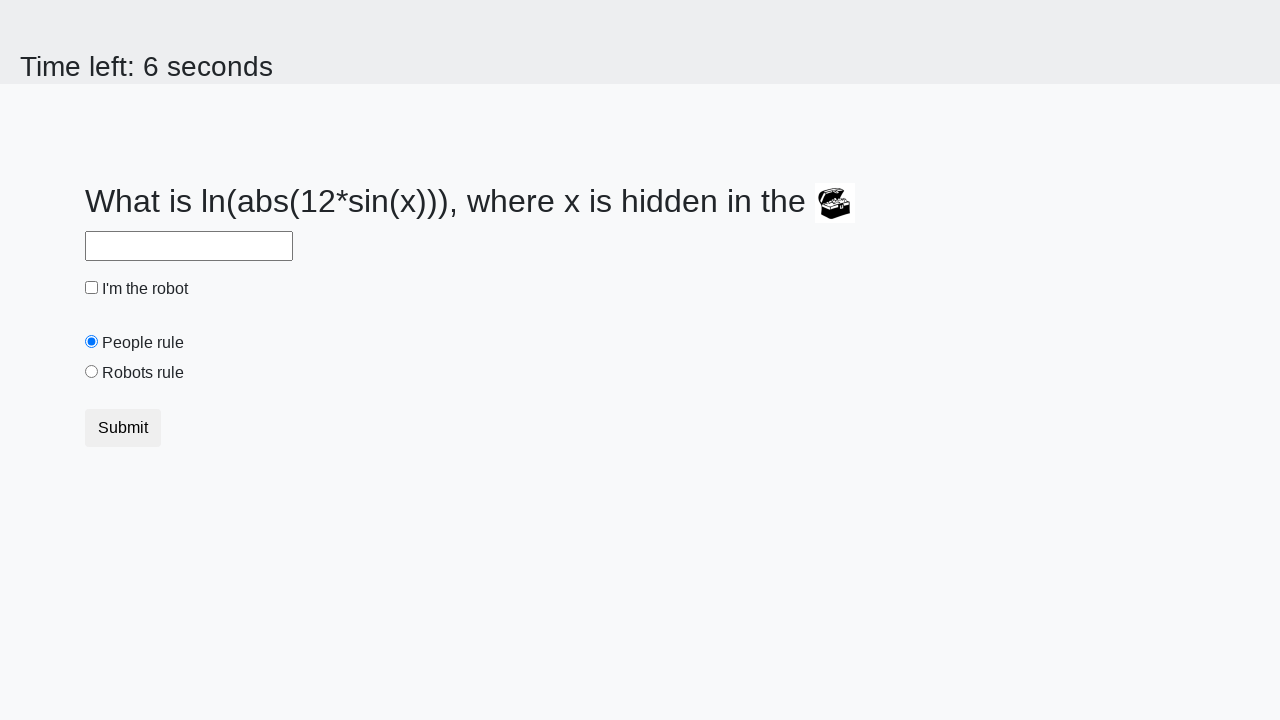

Located the treasure element
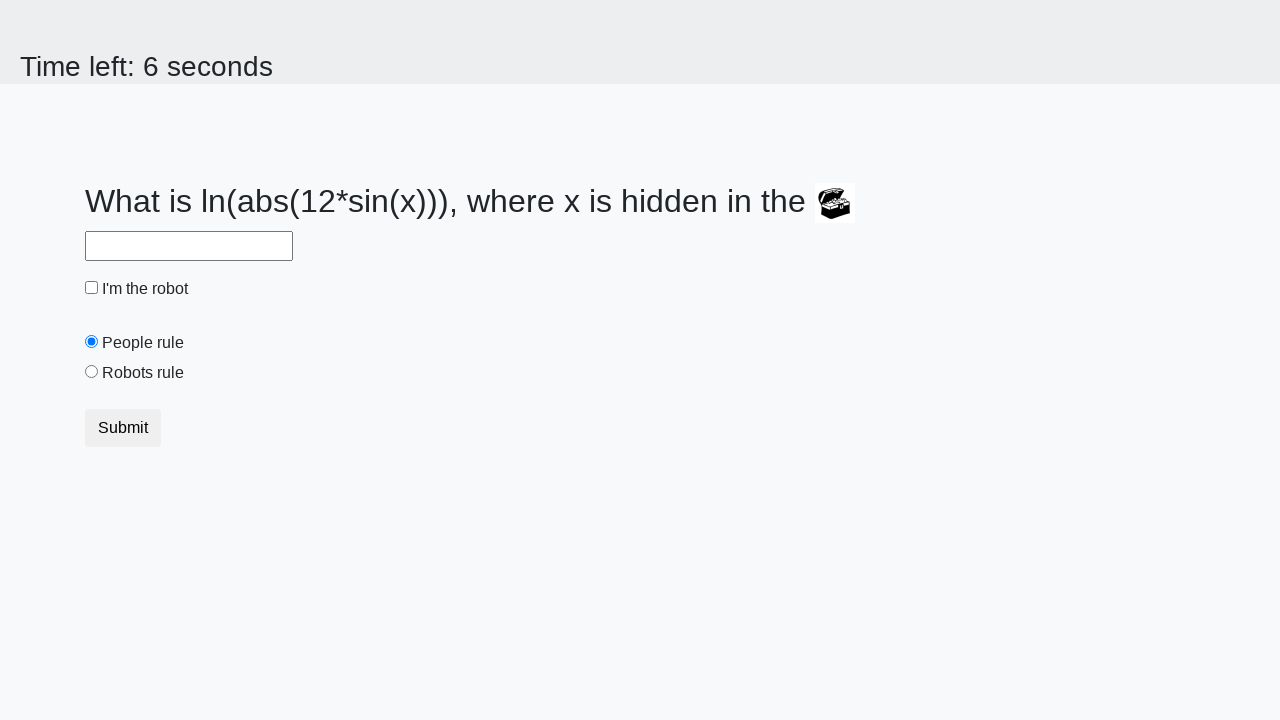

Extracted hidden attribute value: 702
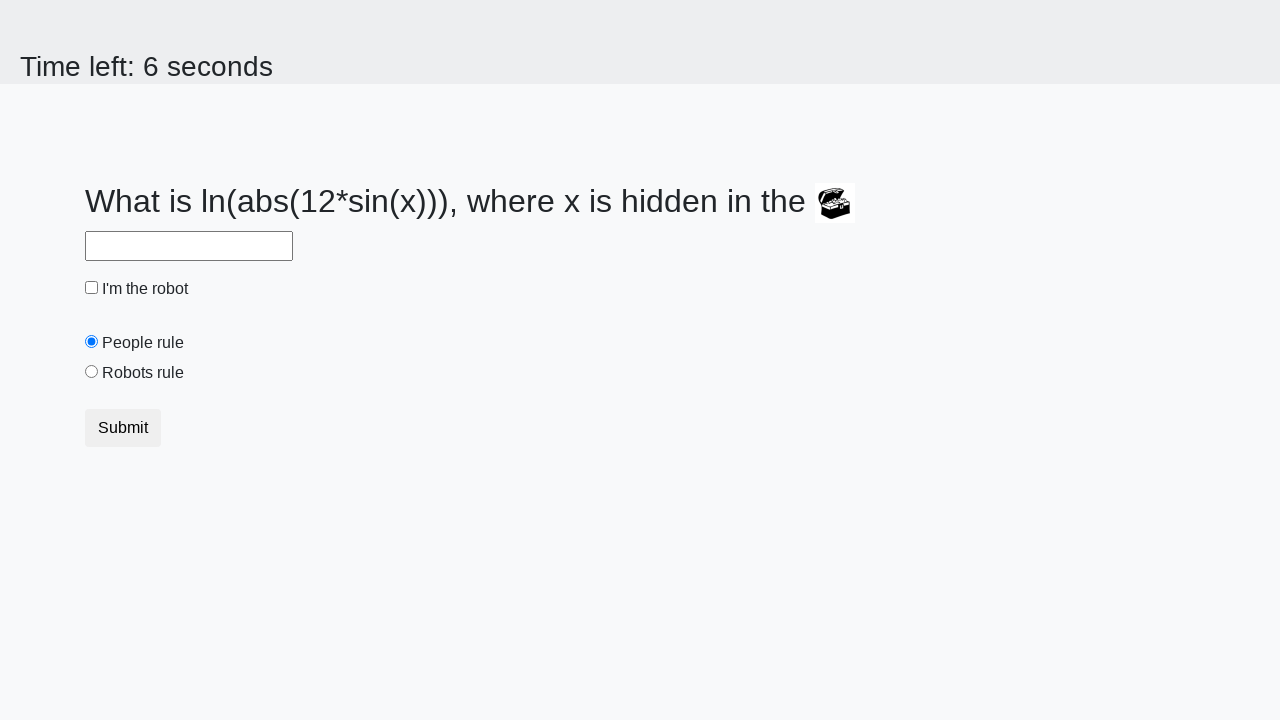

Calculated mathematical result: 2.4742167325107665
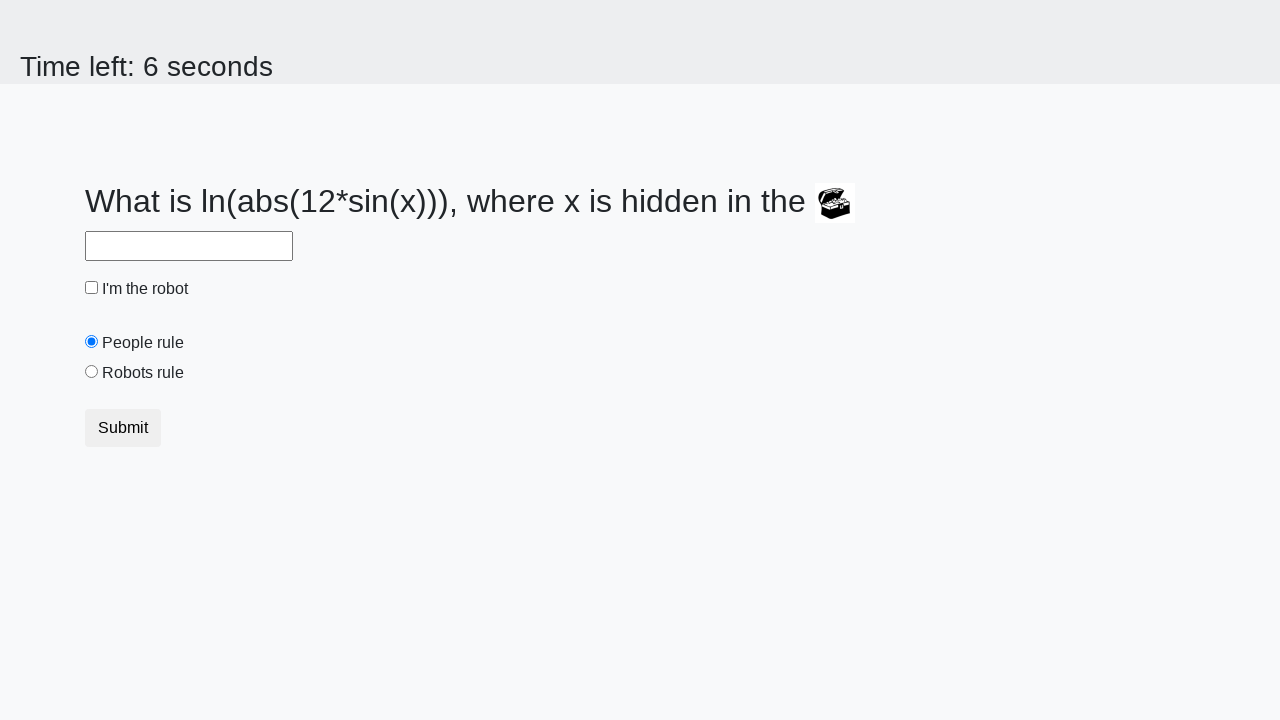

Filled answer field with calculated value: 2.4742167325107665 on #answer
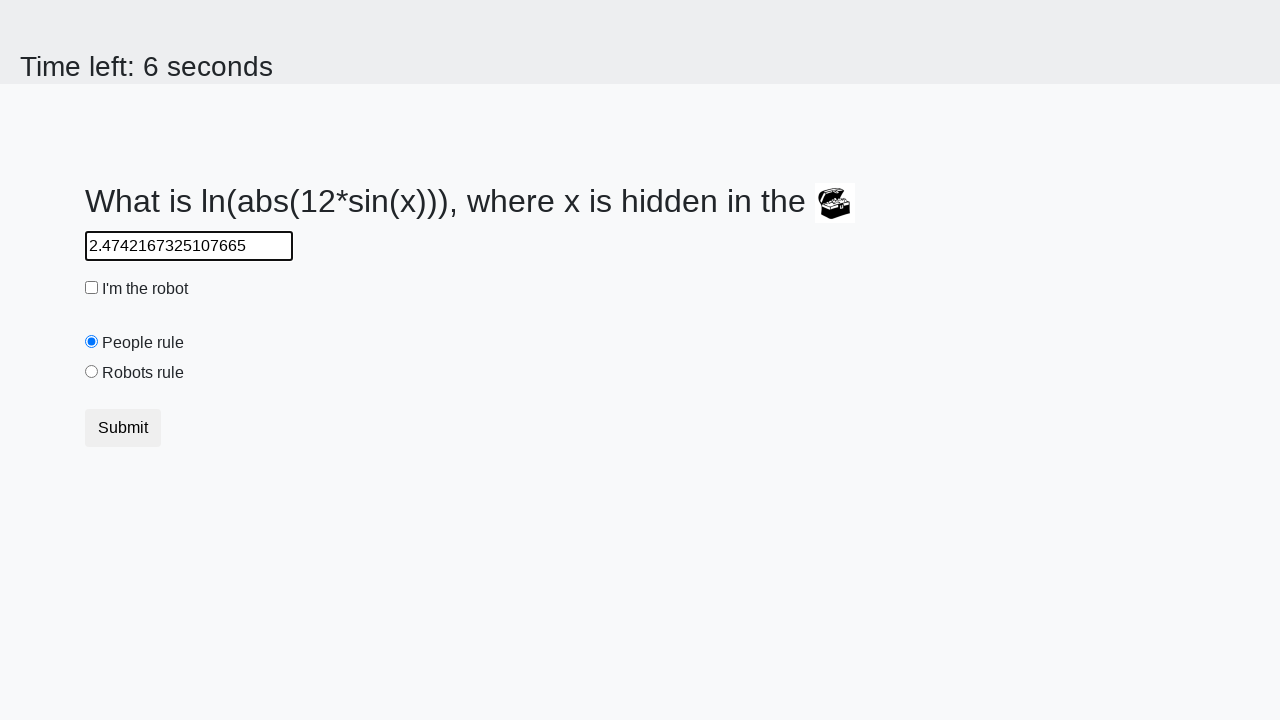

Checked the robot checkbox at (92, 288) on #robotCheckbox
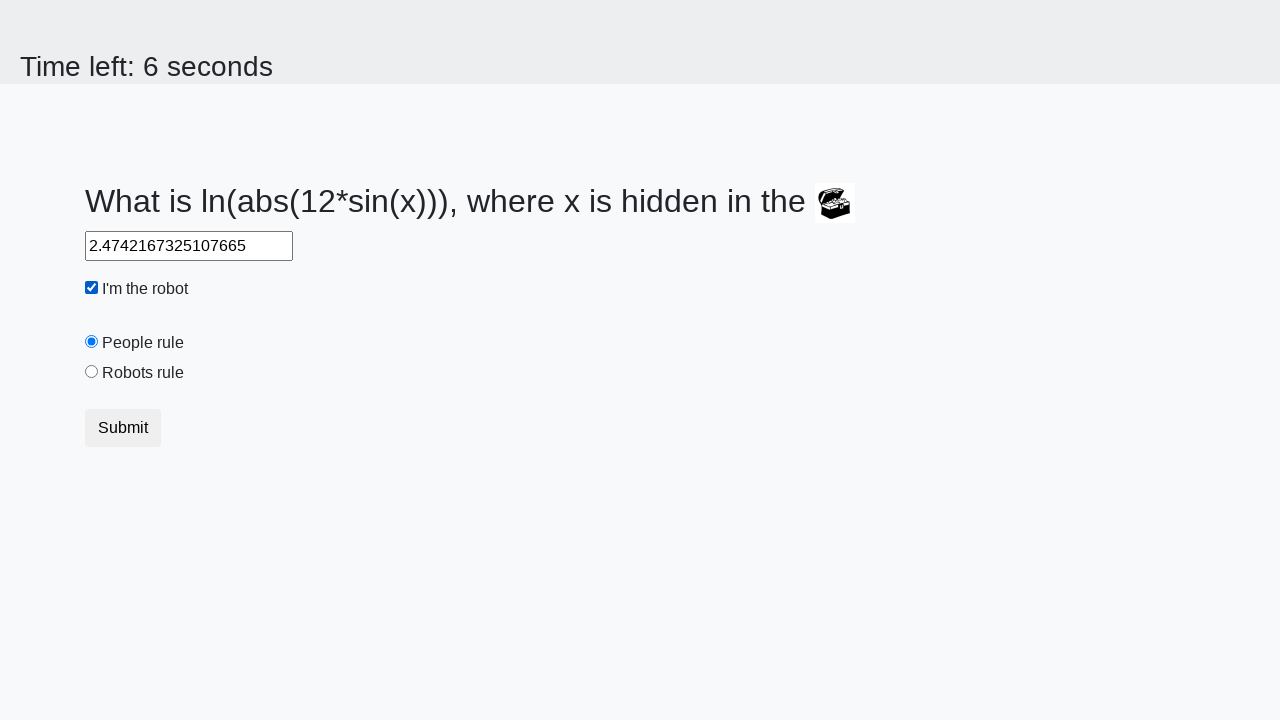

Checked the robots rule checkbox at (92, 372) on #robotsRule
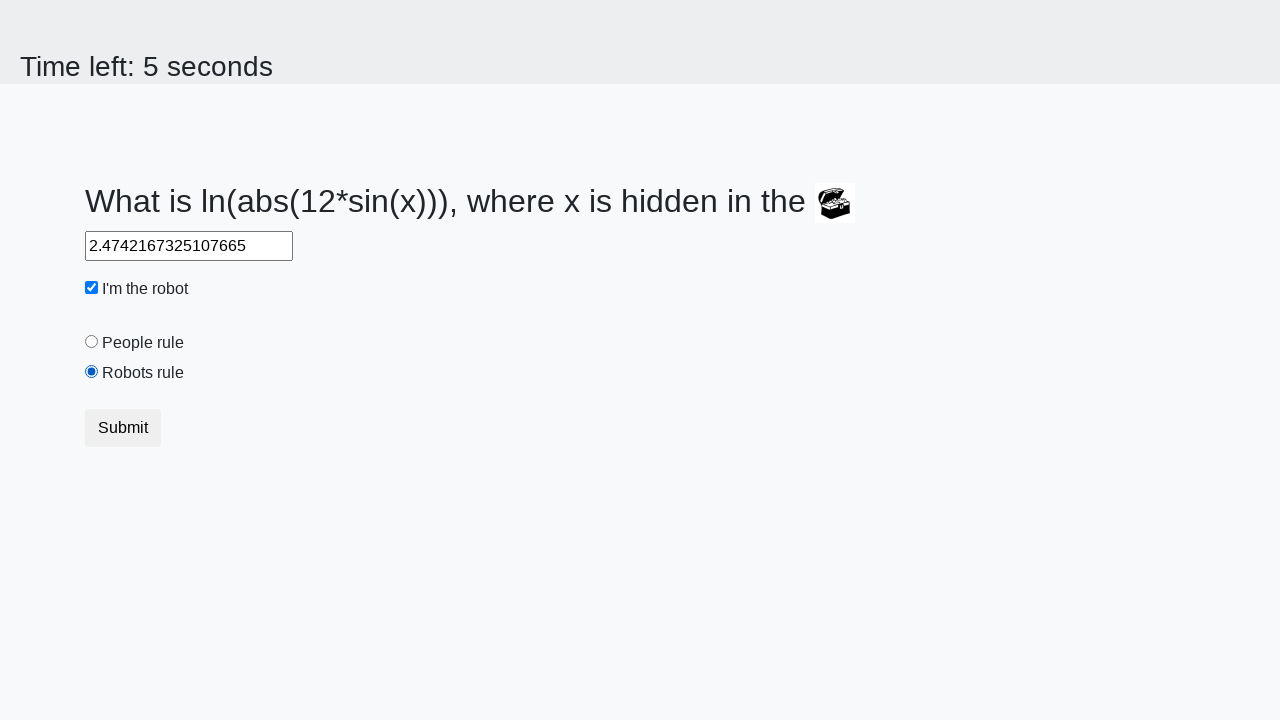

Clicked submit button to submit the form at (123, 428) on button.btn
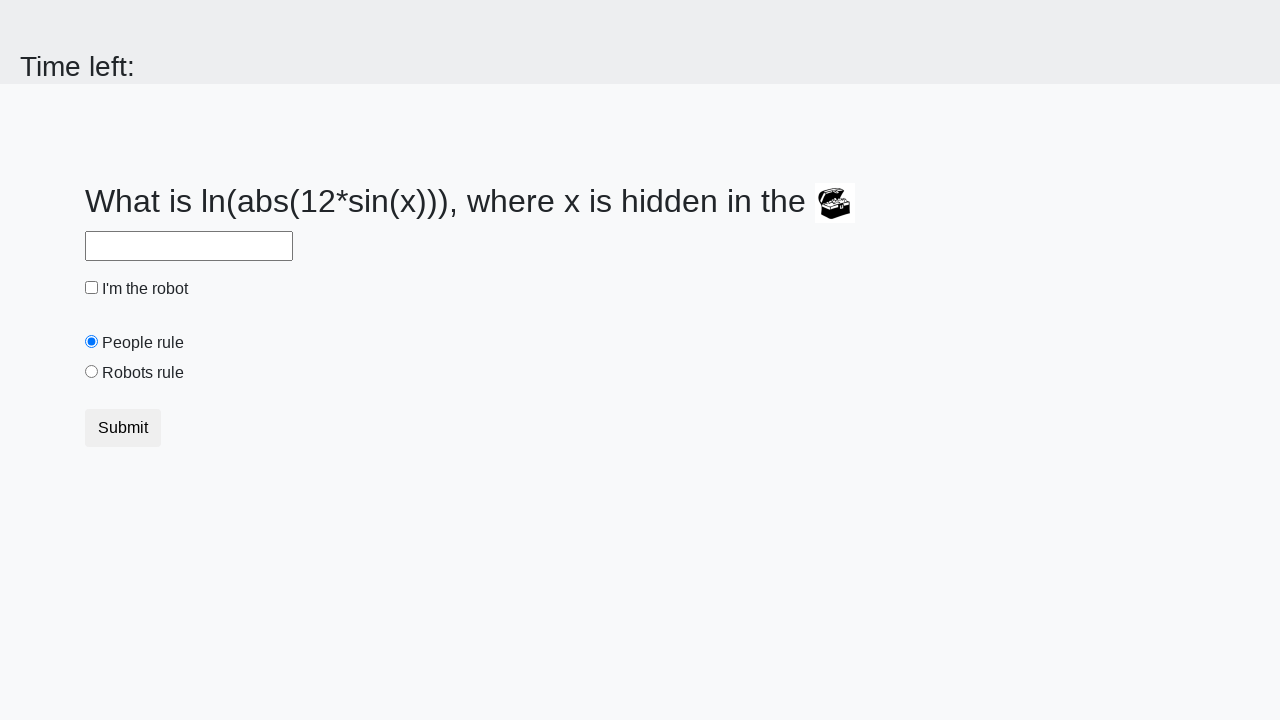

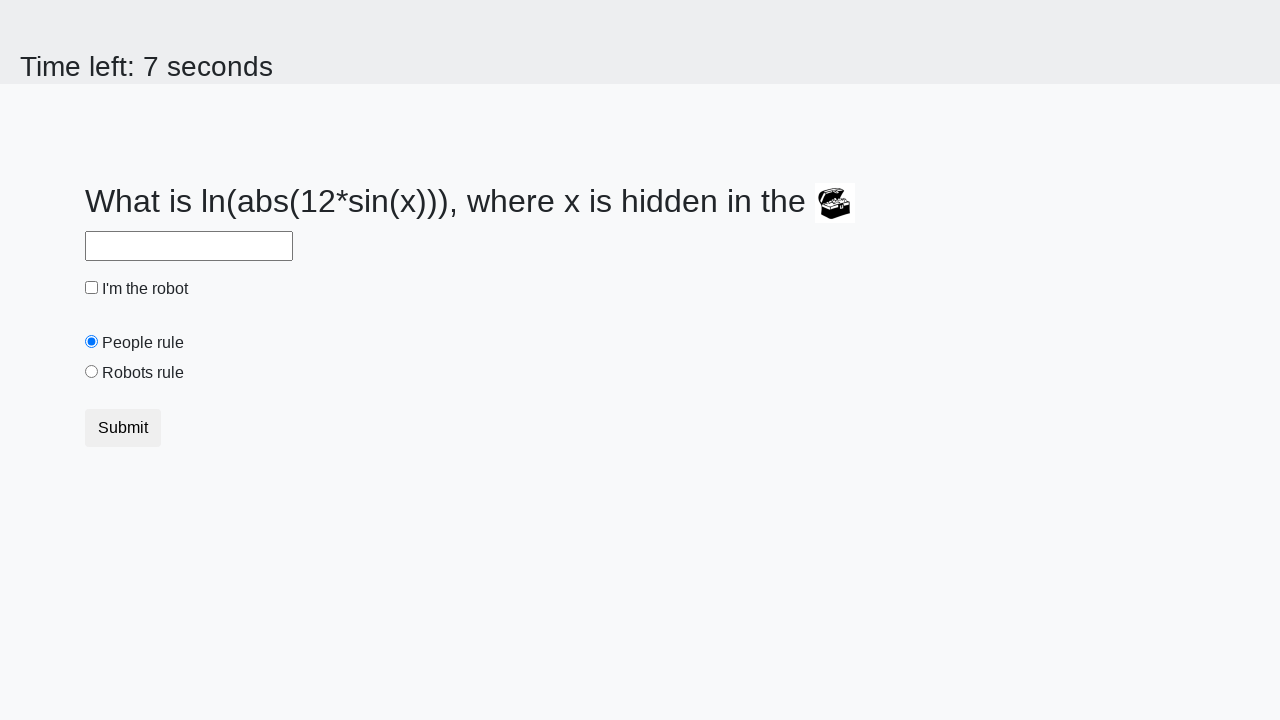